Tests tooltip functionality by hovering over a button and verifying the tooltip appears

Starting URL: https://demoqa.com/tool-tips

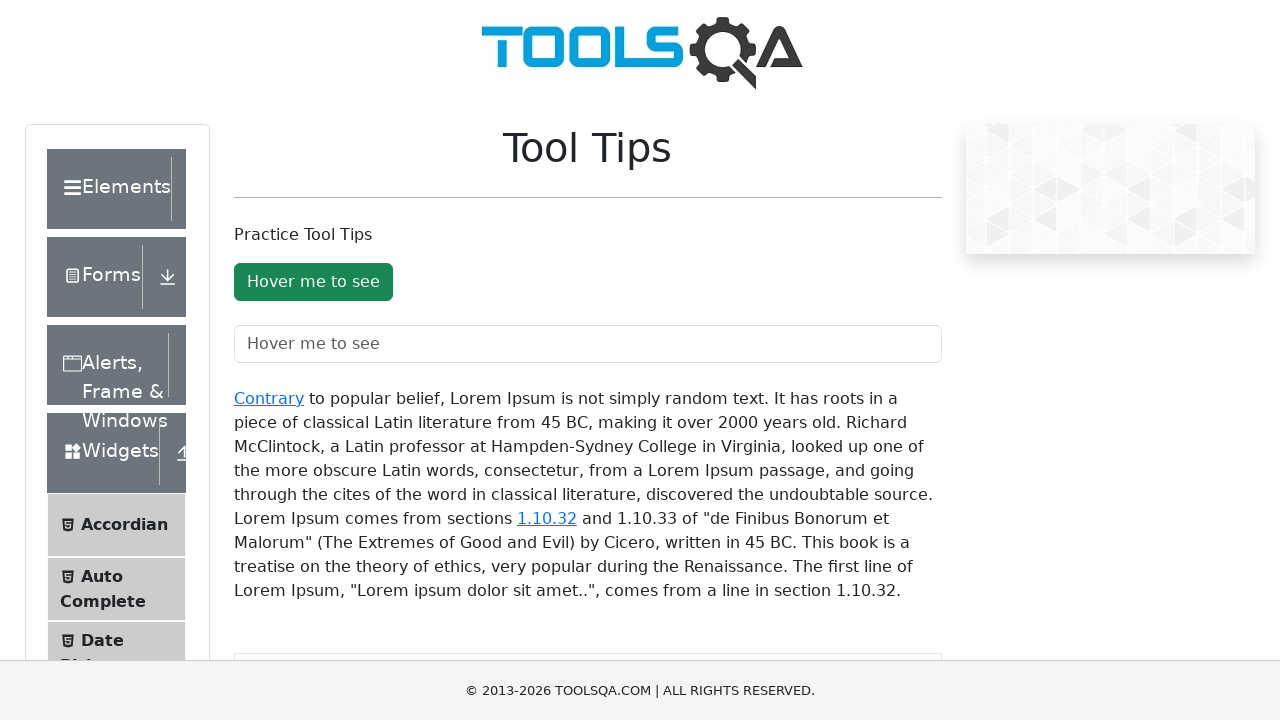

Hovered over the button to trigger tooltip at (313, 282) on #toolTipButton
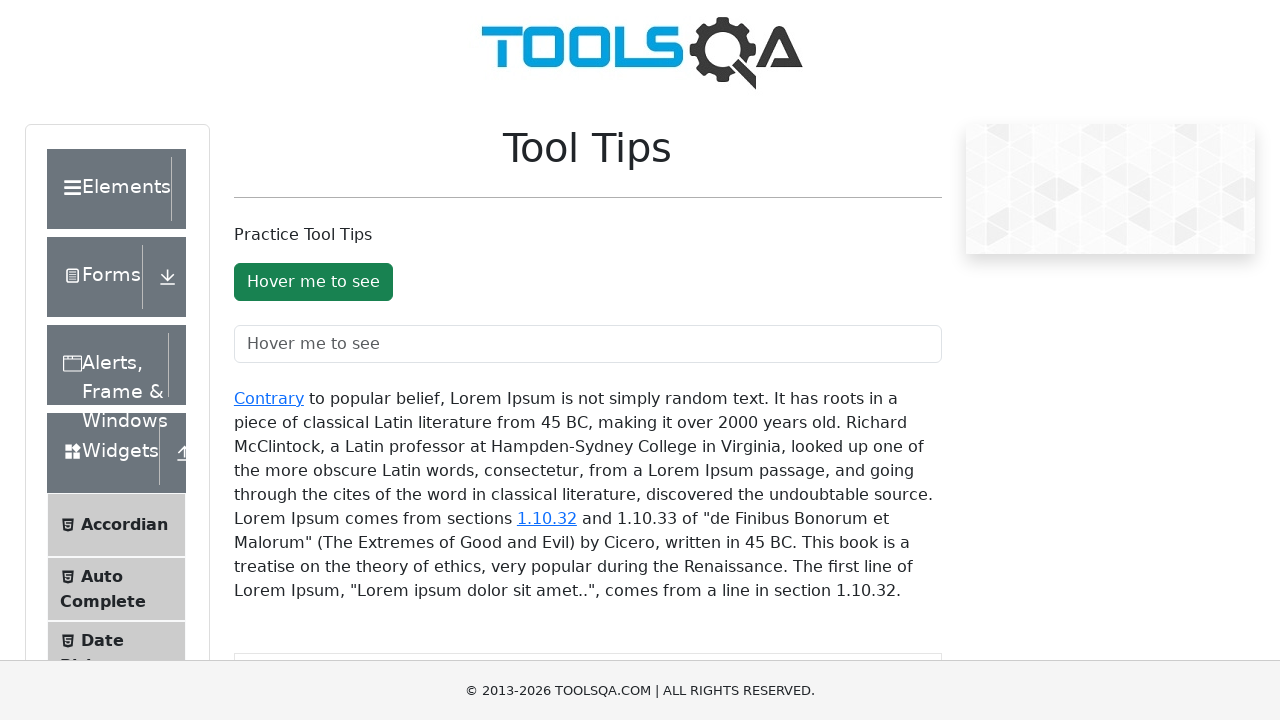

Tooltip appeared and became visible
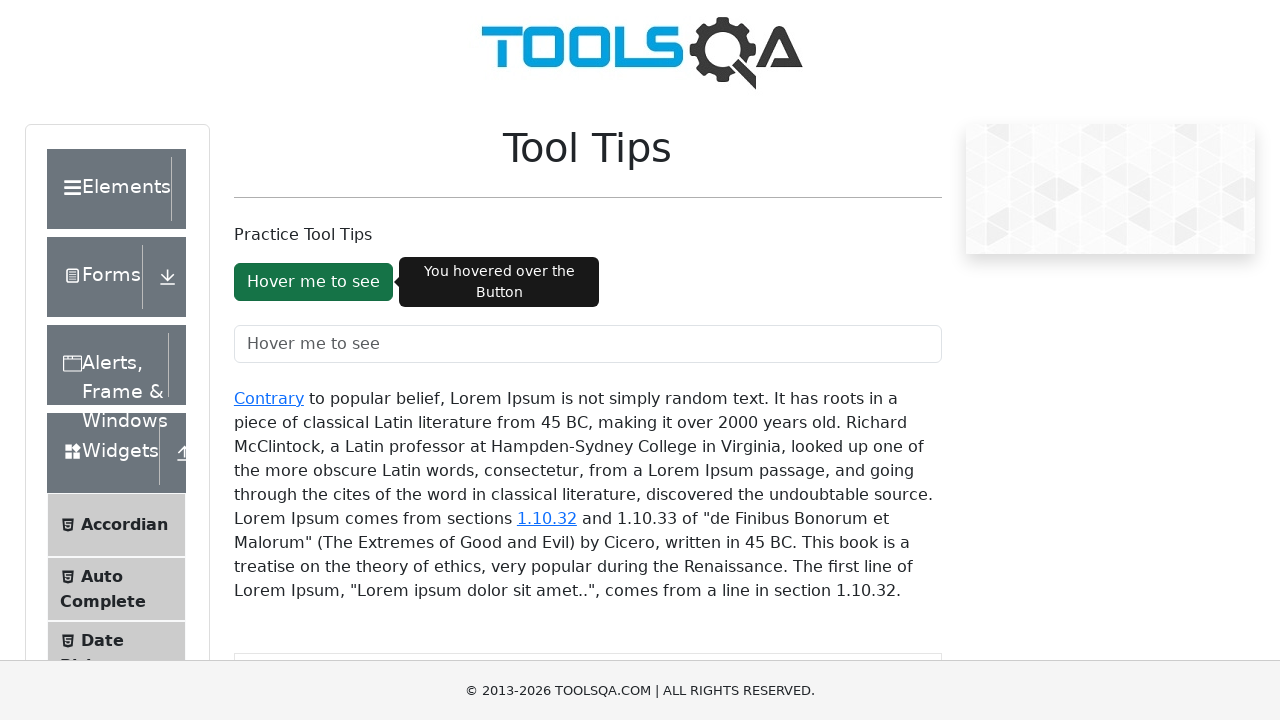

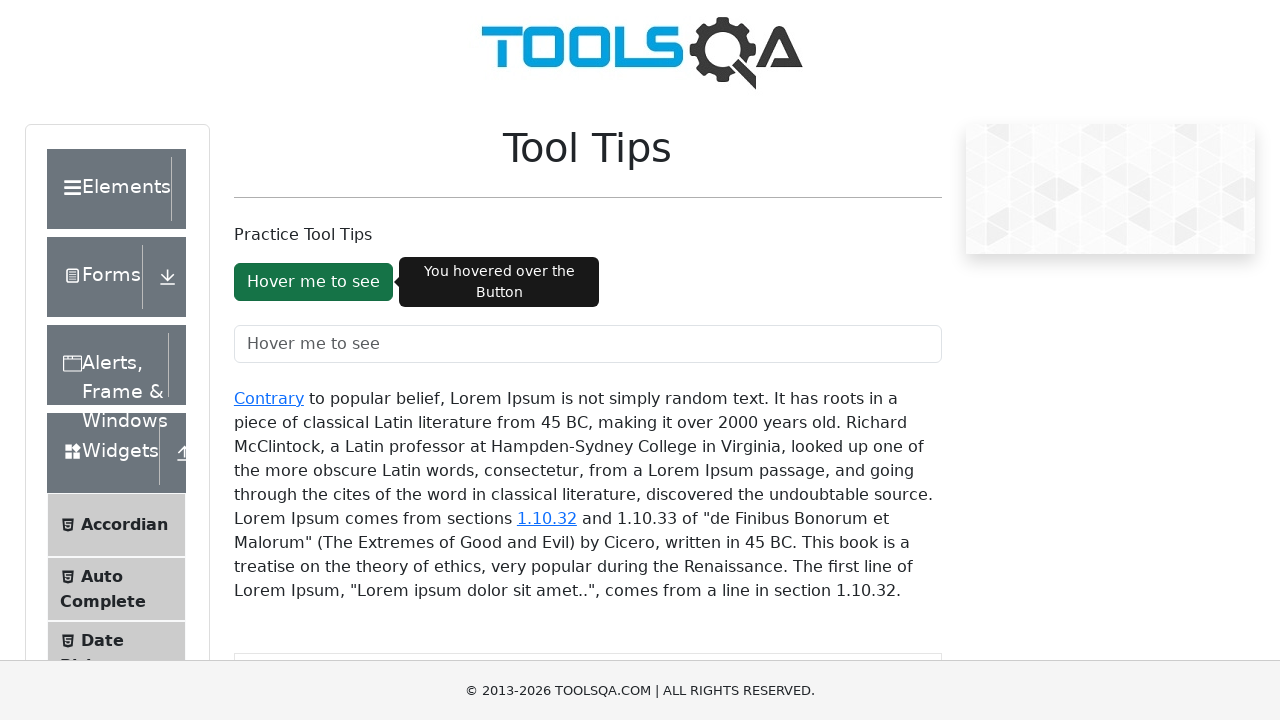